Tests that the Clear completed button displays correctly after marking an item complete

Starting URL: https://demo.playwright.dev/todomvc

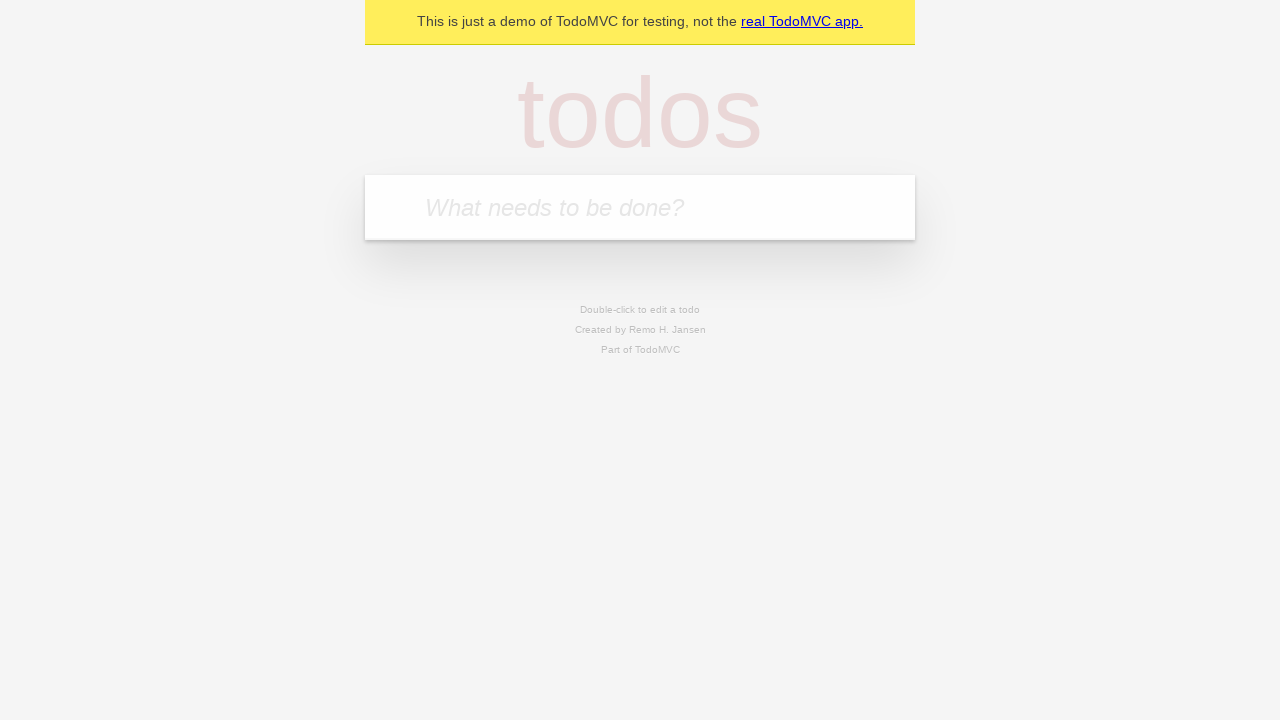

Filled todo input with 'buy some cheese' on internal:attr=[placeholder="What needs to be done?"i]
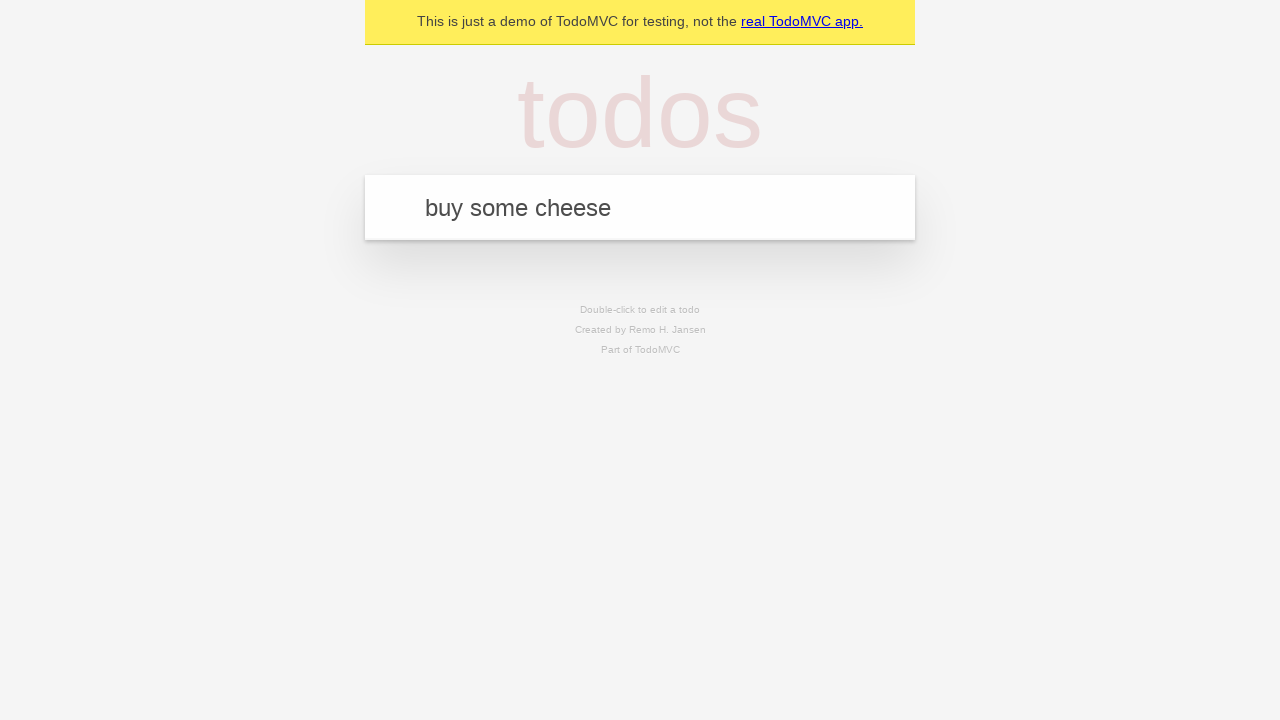

Pressed Enter to create todo 'buy some cheese' on internal:attr=[placeholder="What needs to be done?"i]
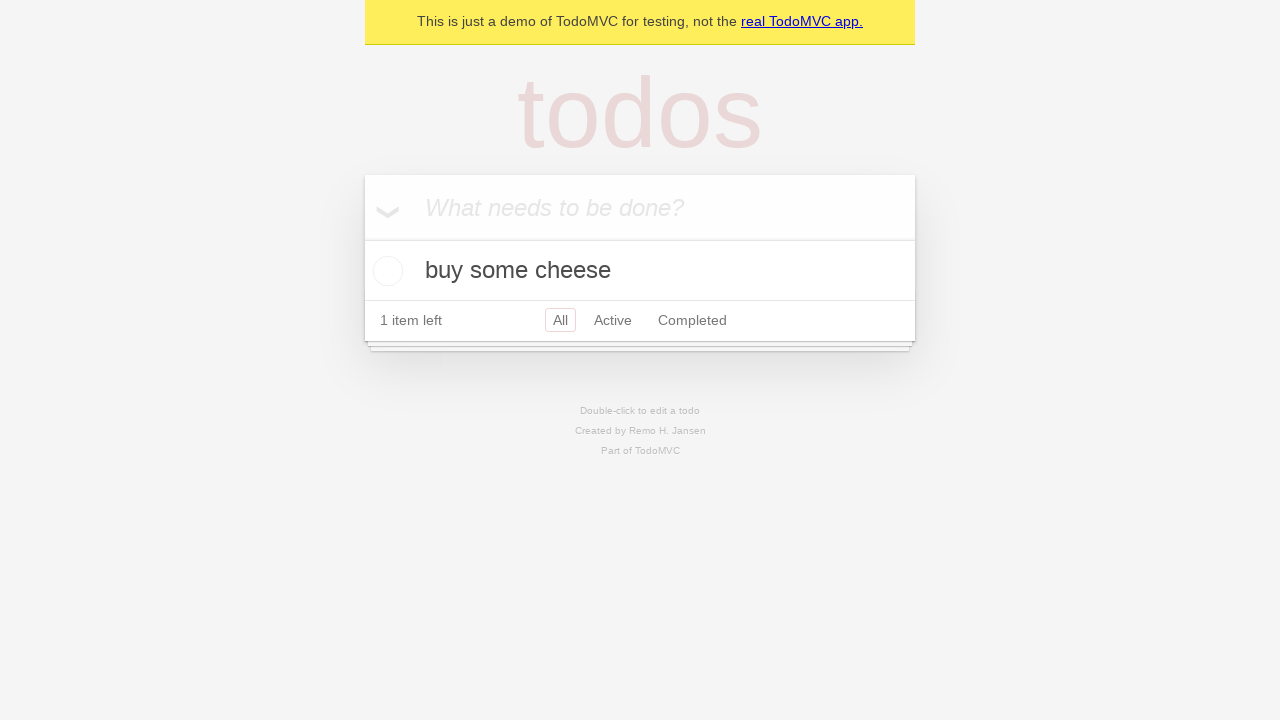

Filled todo input with 'feed the cat' on internal:attr=[placeholder="What needs to be done?"i]
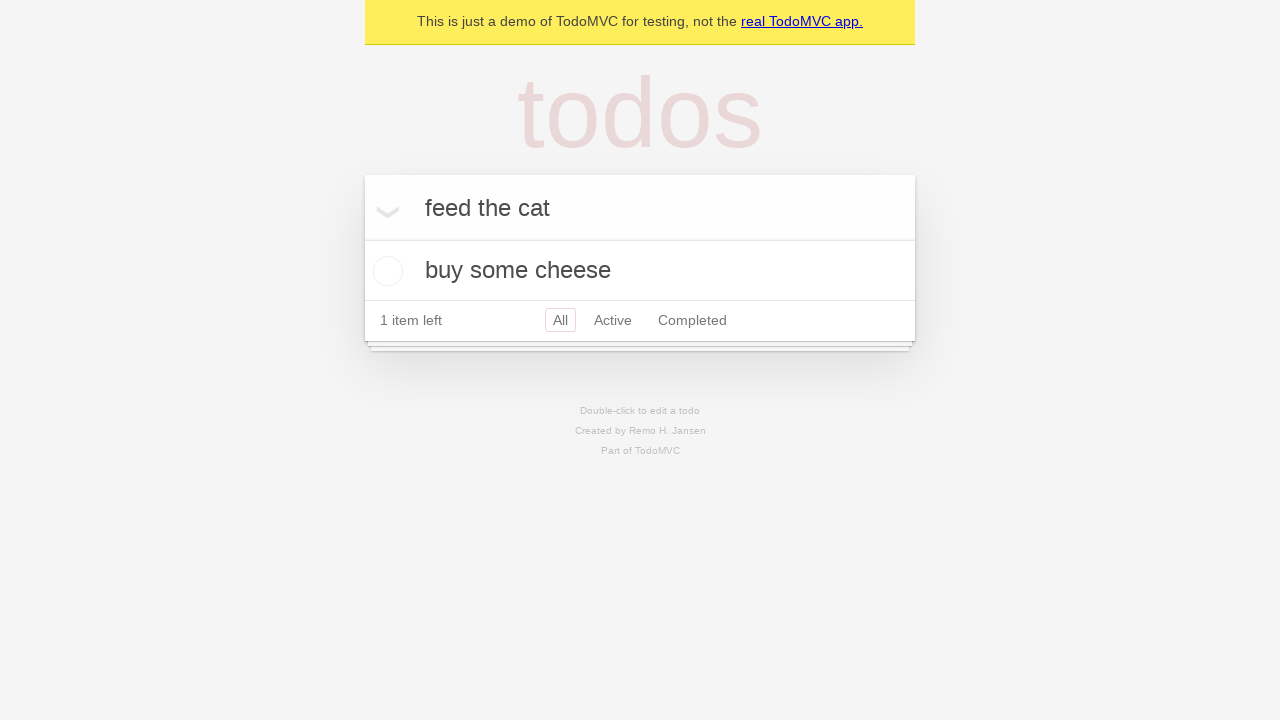

Pressed Enter to create todo 'feed the cat' on internal:attr=[placeholder="What needs to be done?"i]
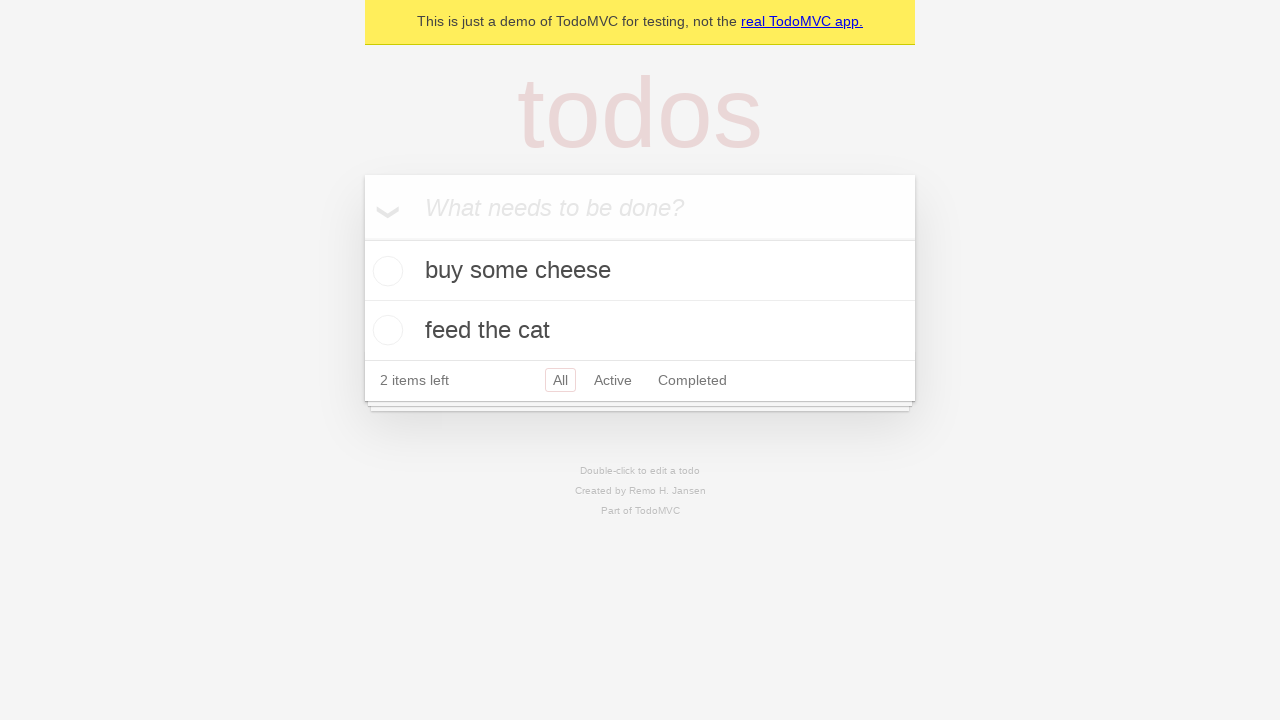

Filled todo input with 'book a doctors appointment' on internal:attr=[placeholder="What needs to be done?"i]
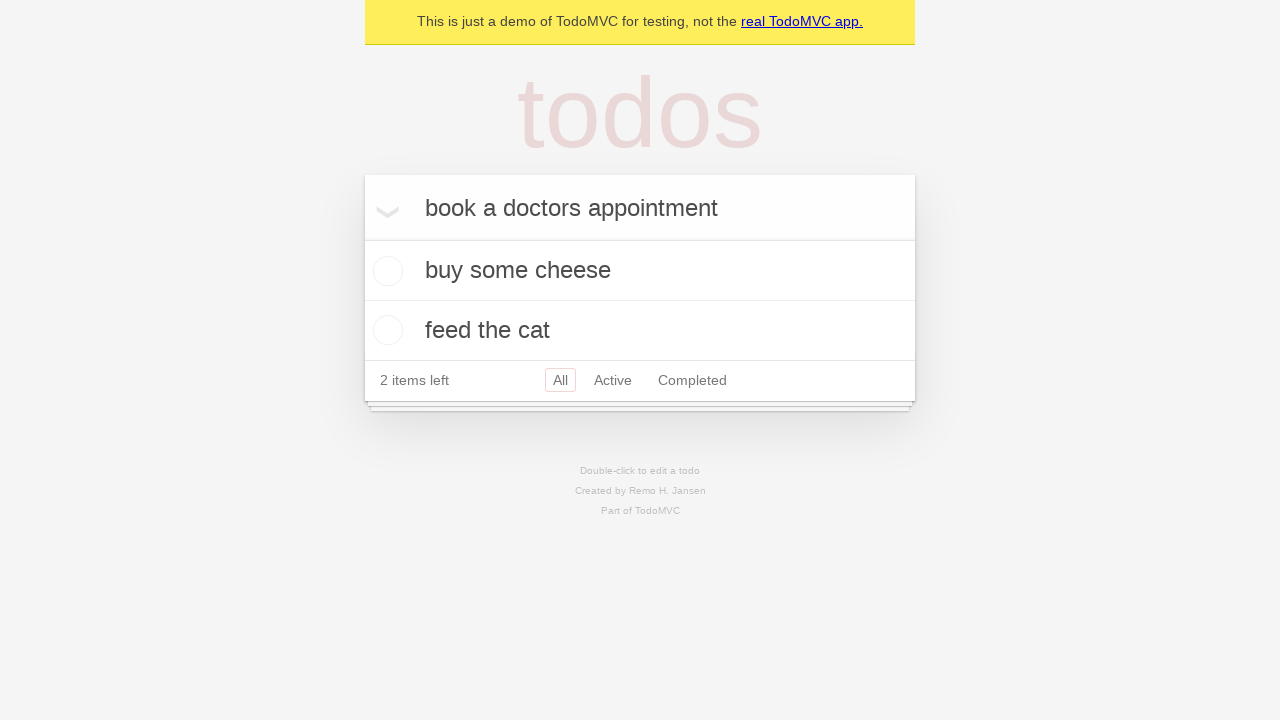

Pressed Enter to create todo 'book a doctors appointment' on internal:attr=[placeholder="What needs to be done?"i]
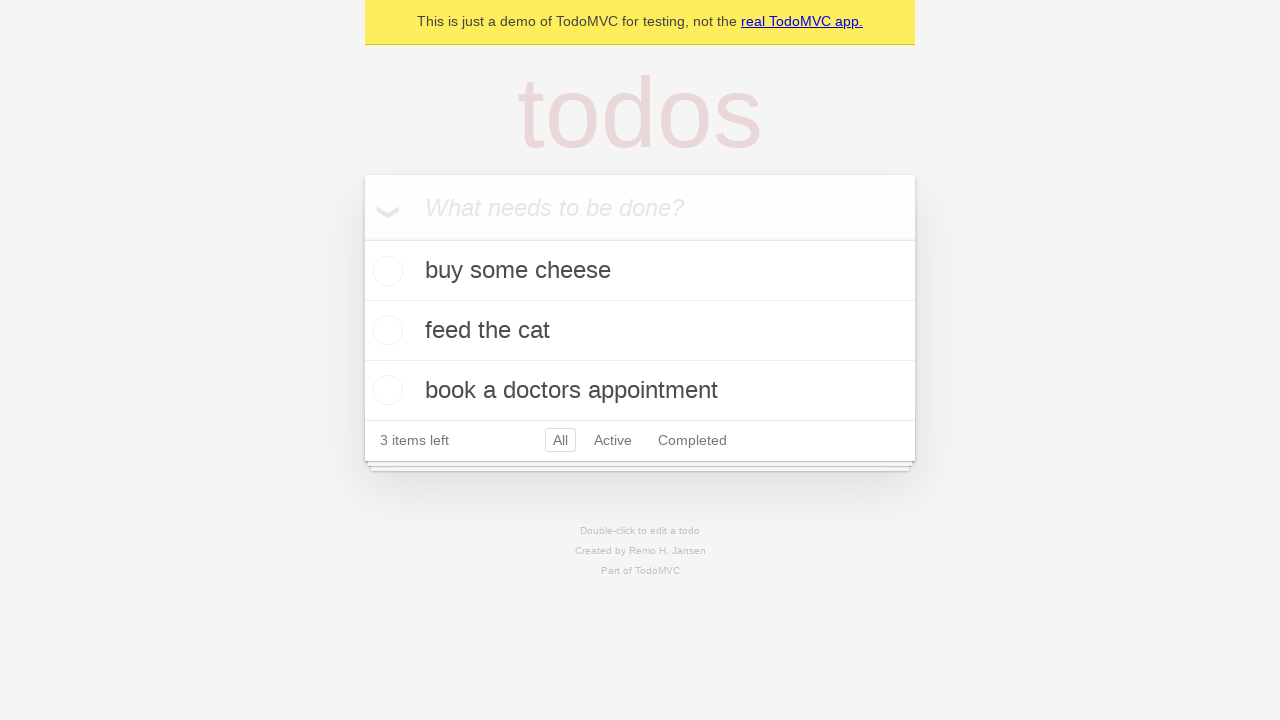

Waited for all 3 todos to load
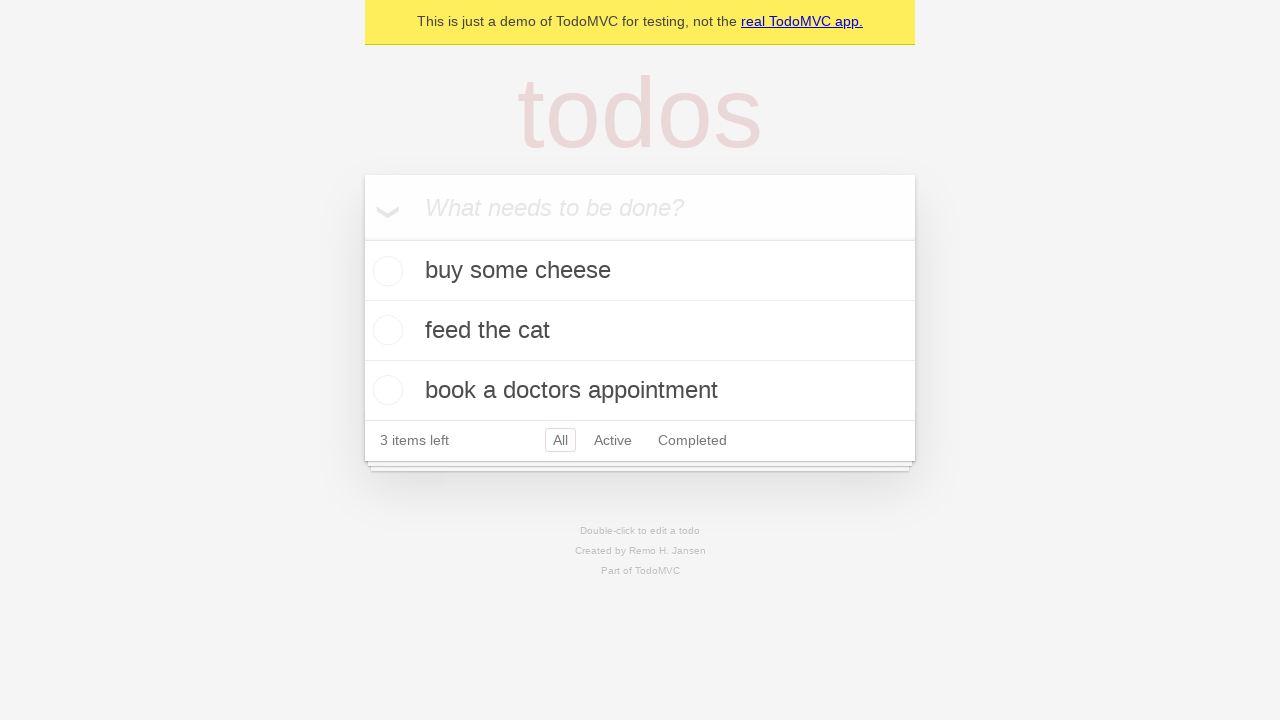

Marked first todo as complete at (385, 271) on .todo-list li .toggle >> nth=0
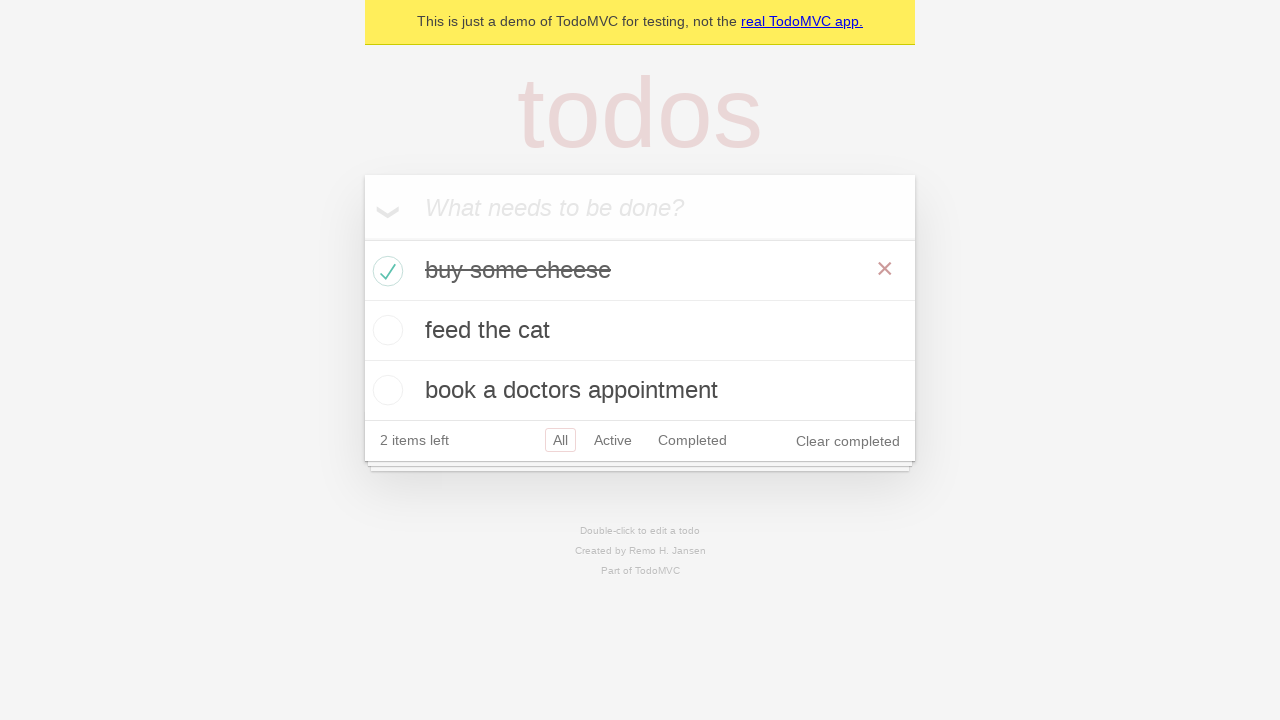

Clear completed button appeared after marking item complete
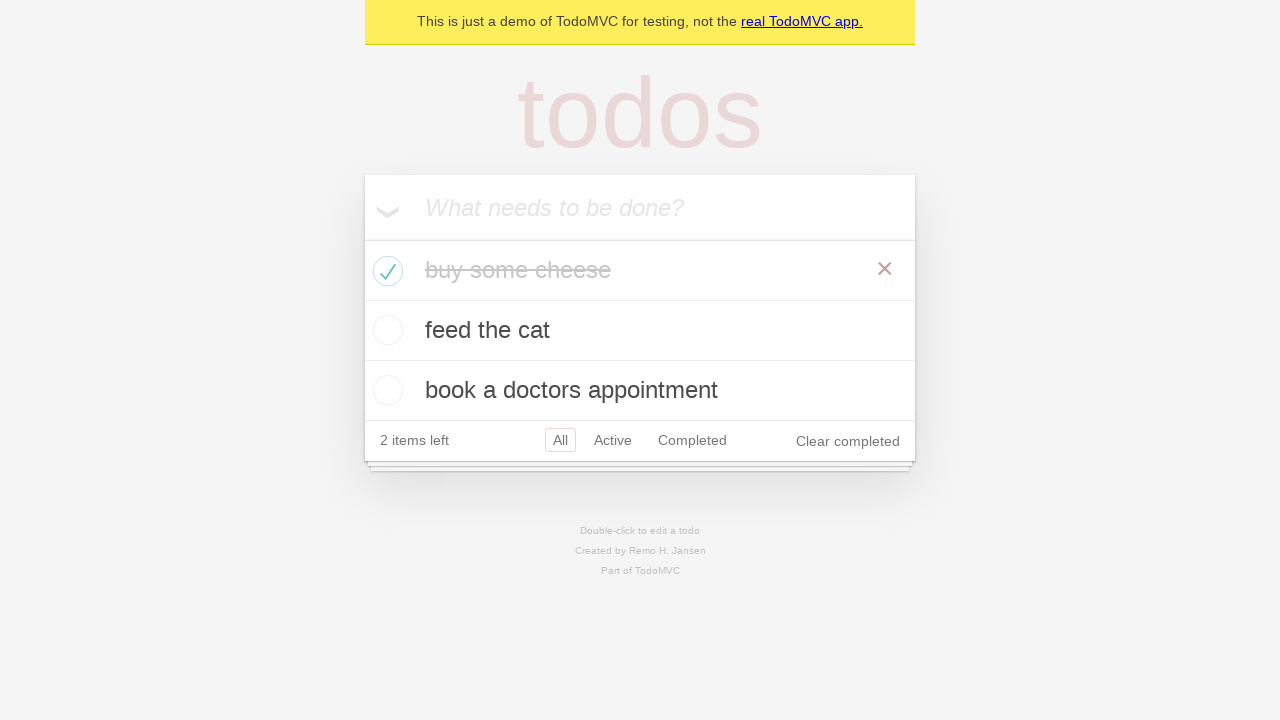

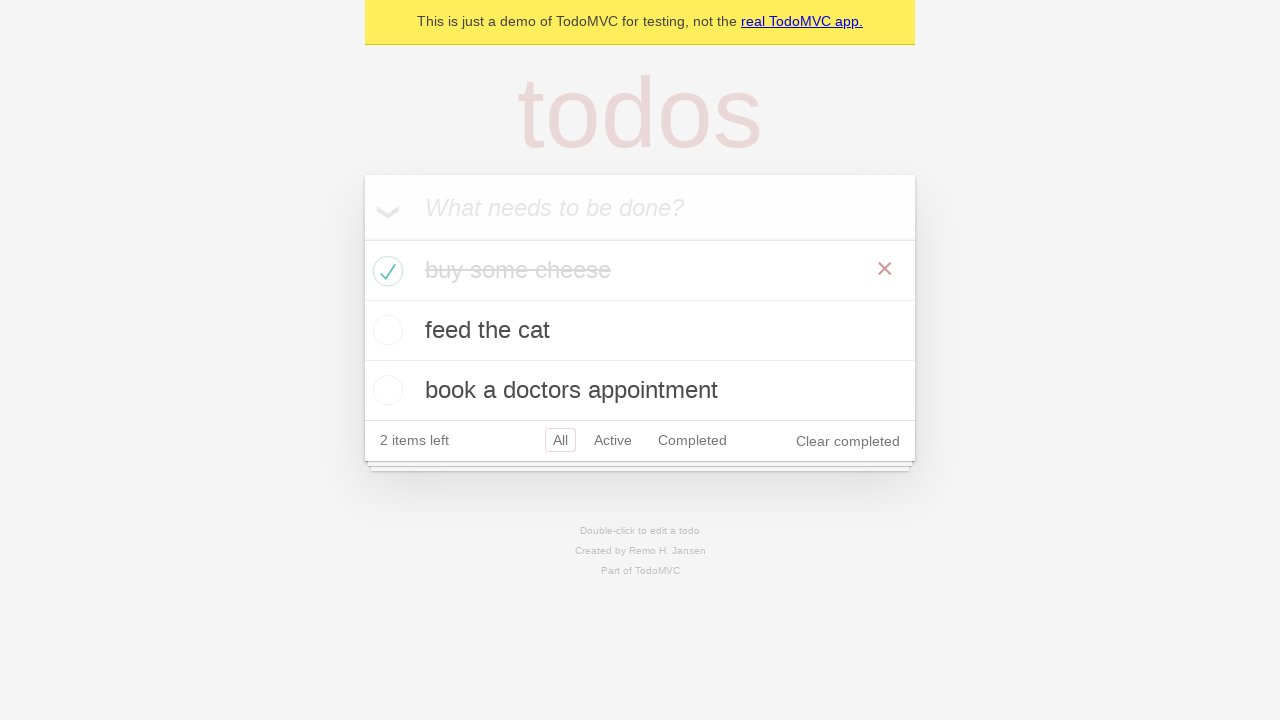